Performs click-and-hold, move to target, and release actions for drag and drop

Starting URL: https://crossbrowsertesting.github.io/drag-and-drop

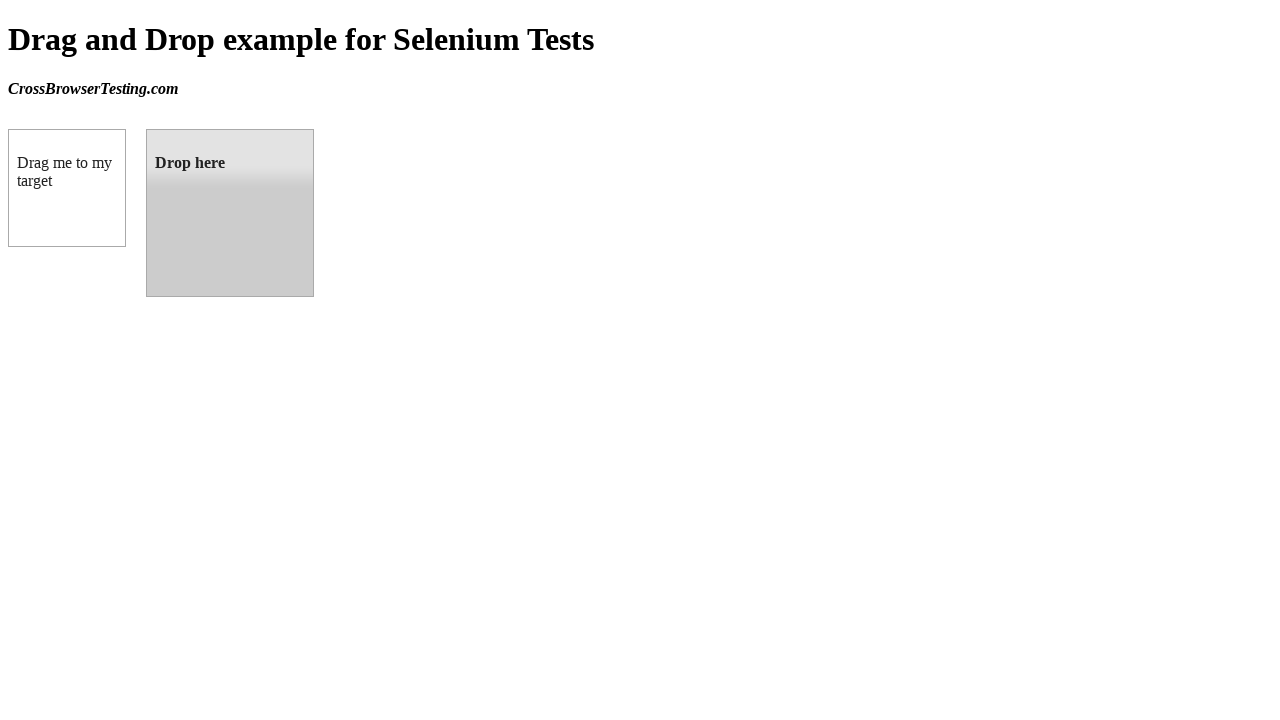

Waited for draggable element to load
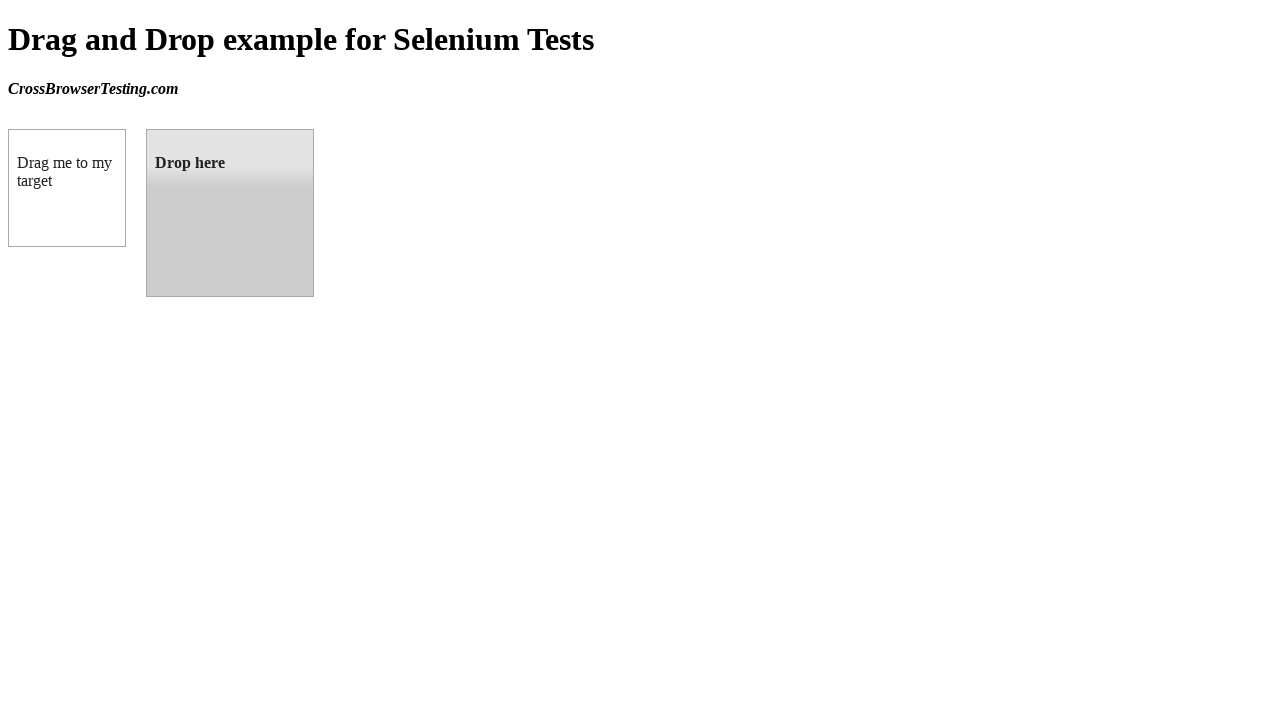

Waited for droppable element to load
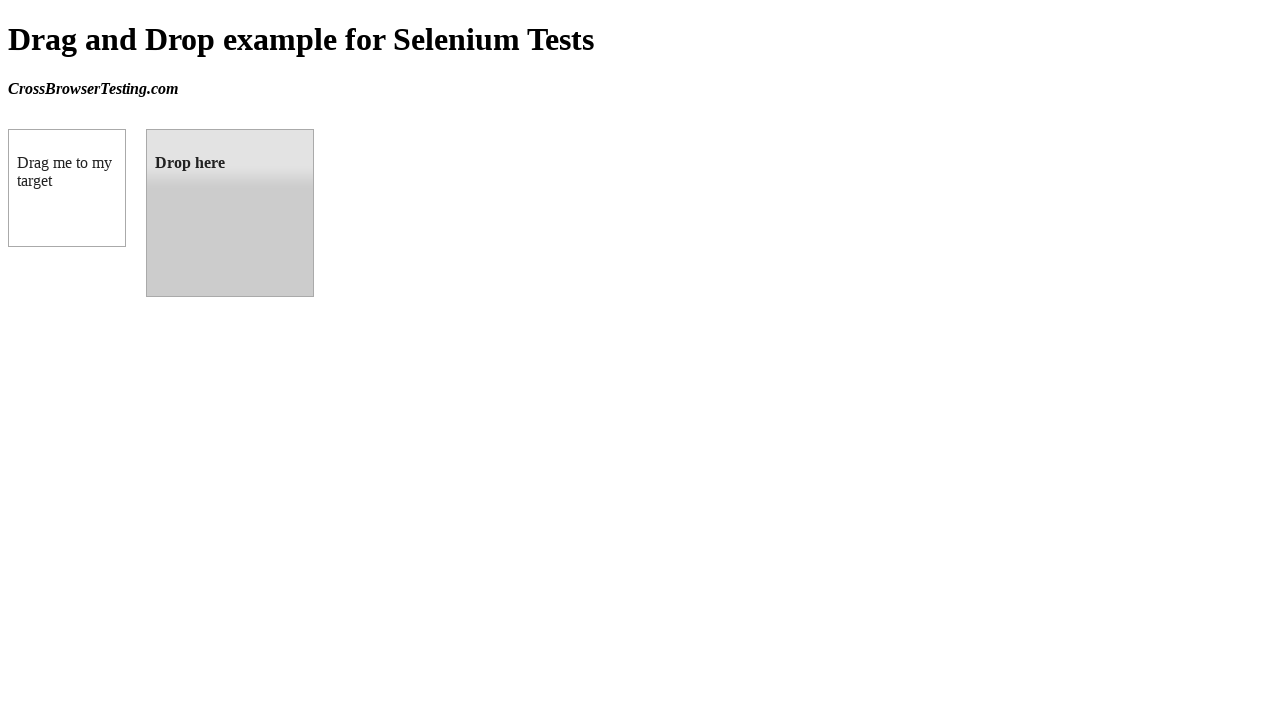

Retrieved bounding boxes for draggable and droppable elements
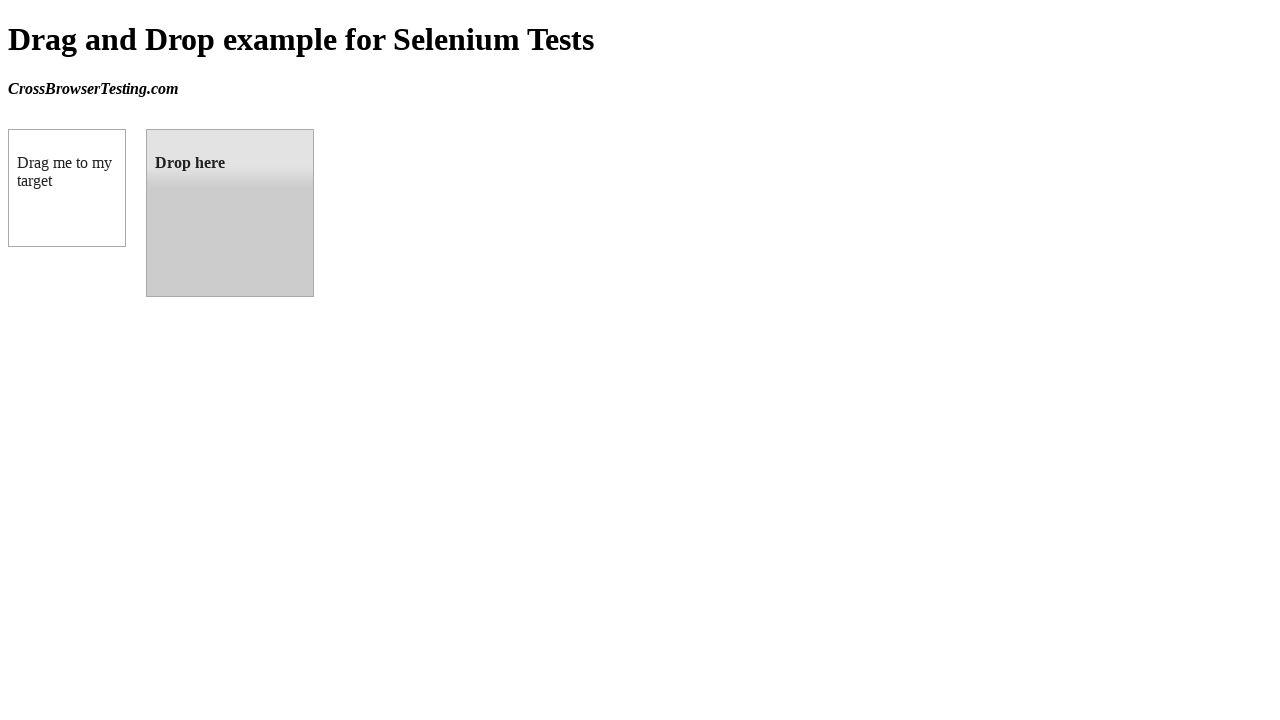

Moved mouse to center of draggable element at (67, 188)
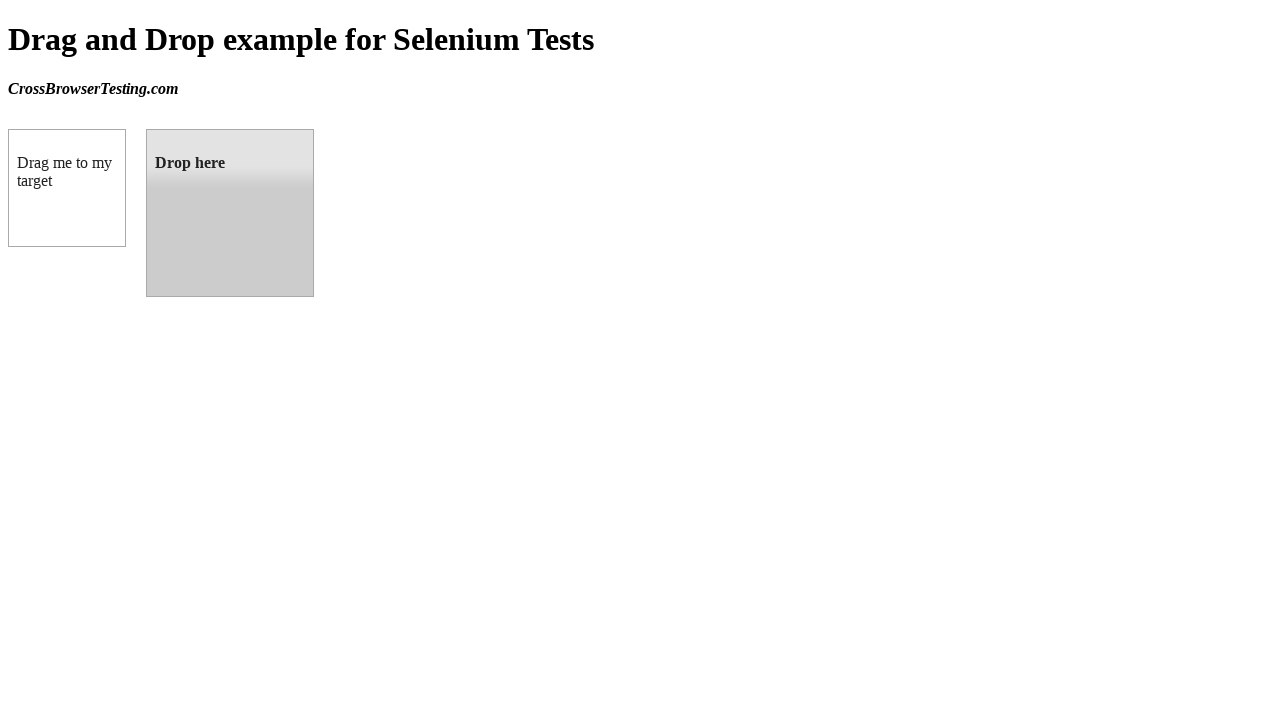

Pressed mouse button down on draggable element at (67, 188)
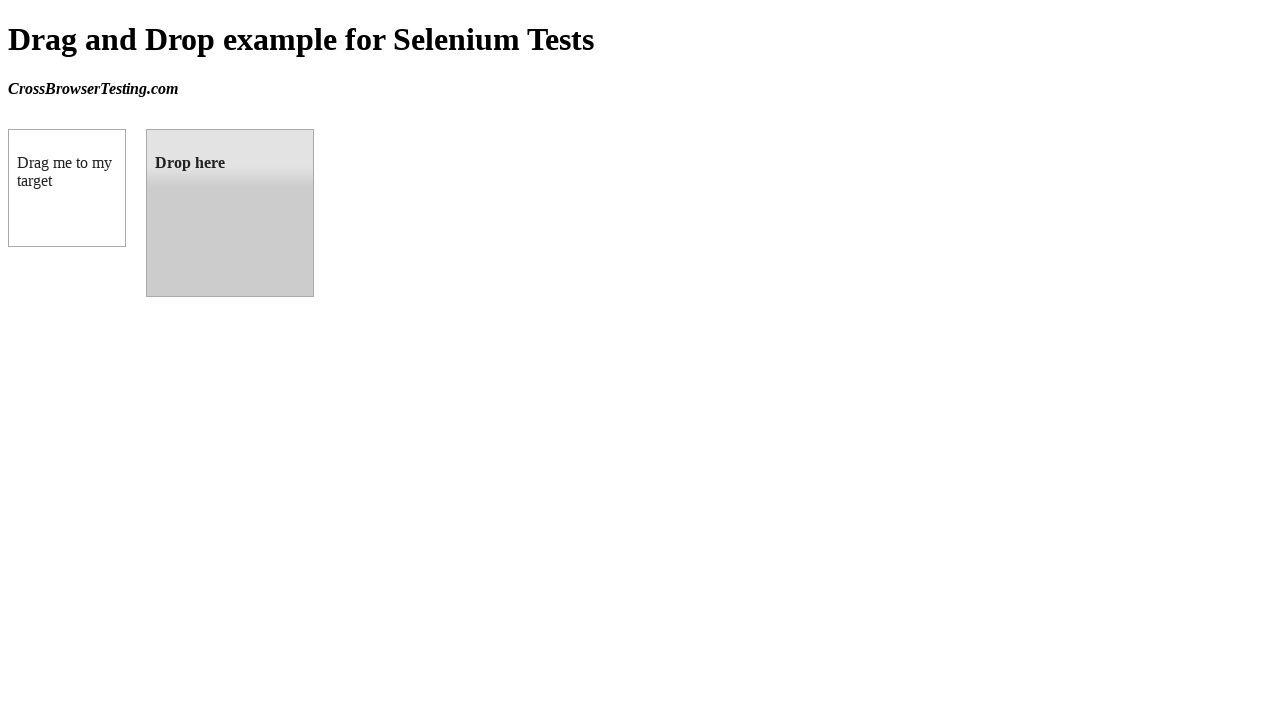

Moved mouse to center of droppable element while holding button at (230, 213)
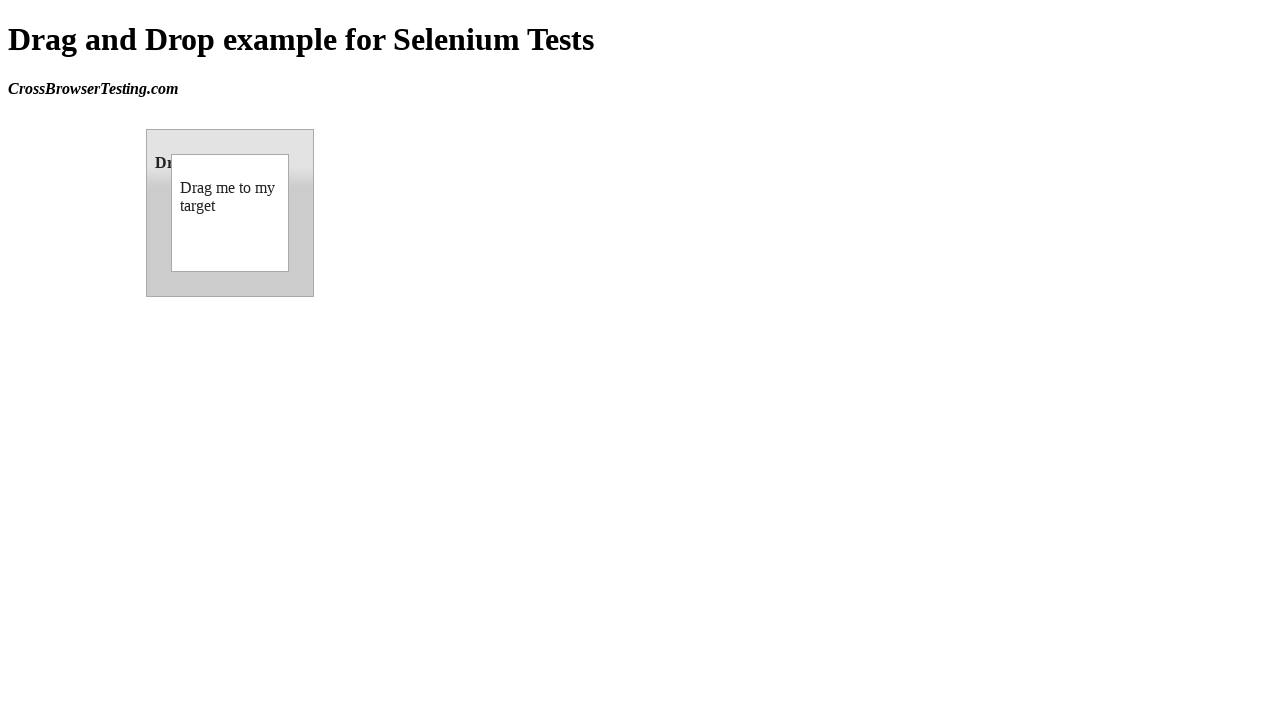

Released mouse button to complete drag and drop at (230, 213)
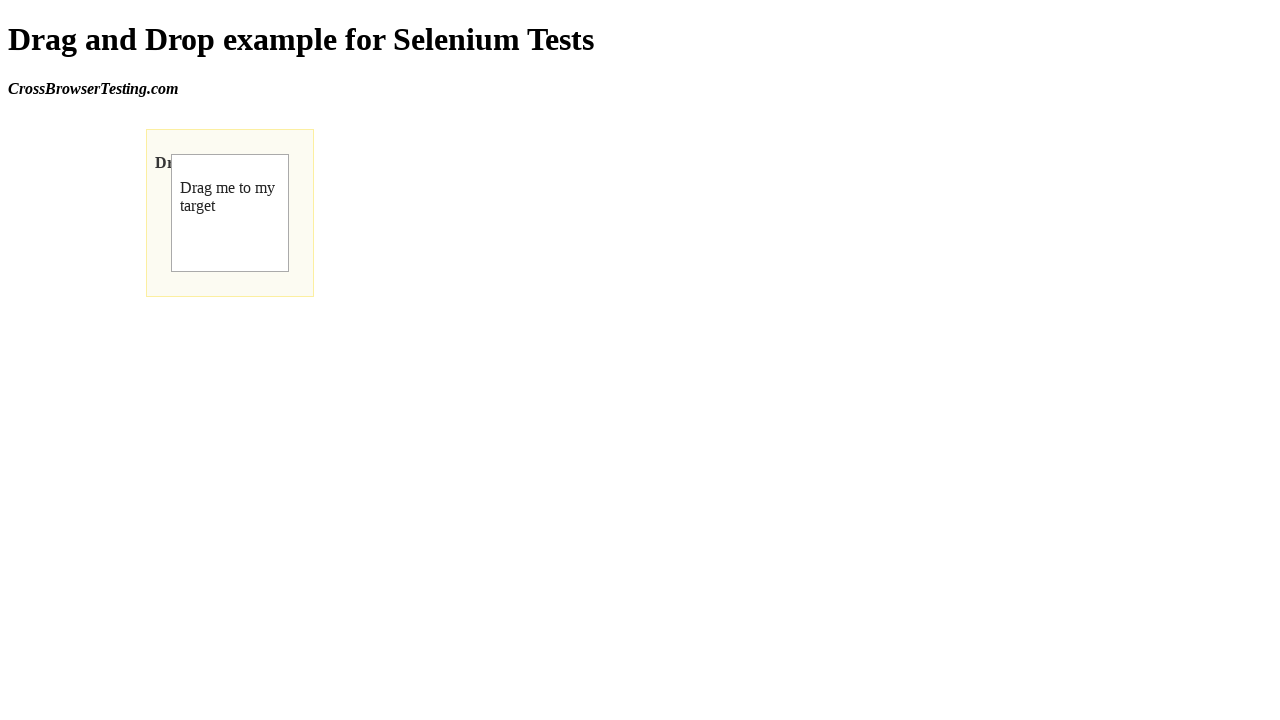

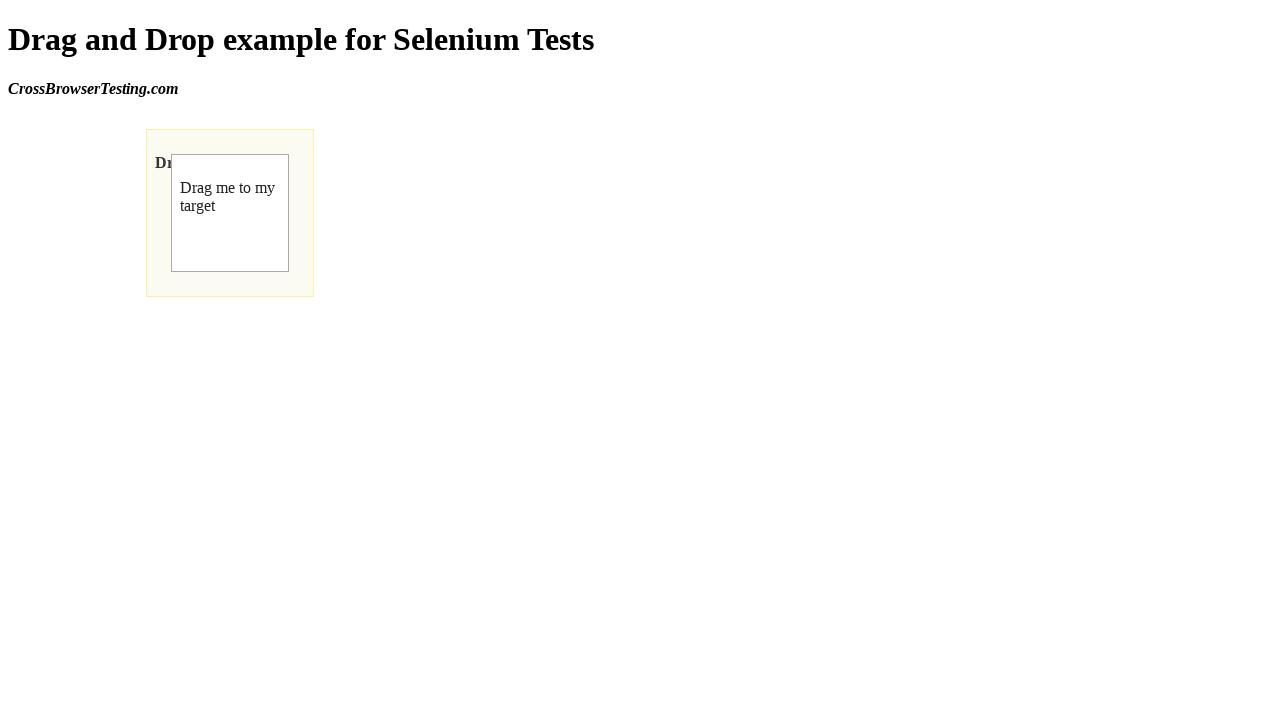